Tests keyboard interactions including typing, using special keys, and copy-paste operations

Starting URL: http://sahitest.com/demo/label.htm

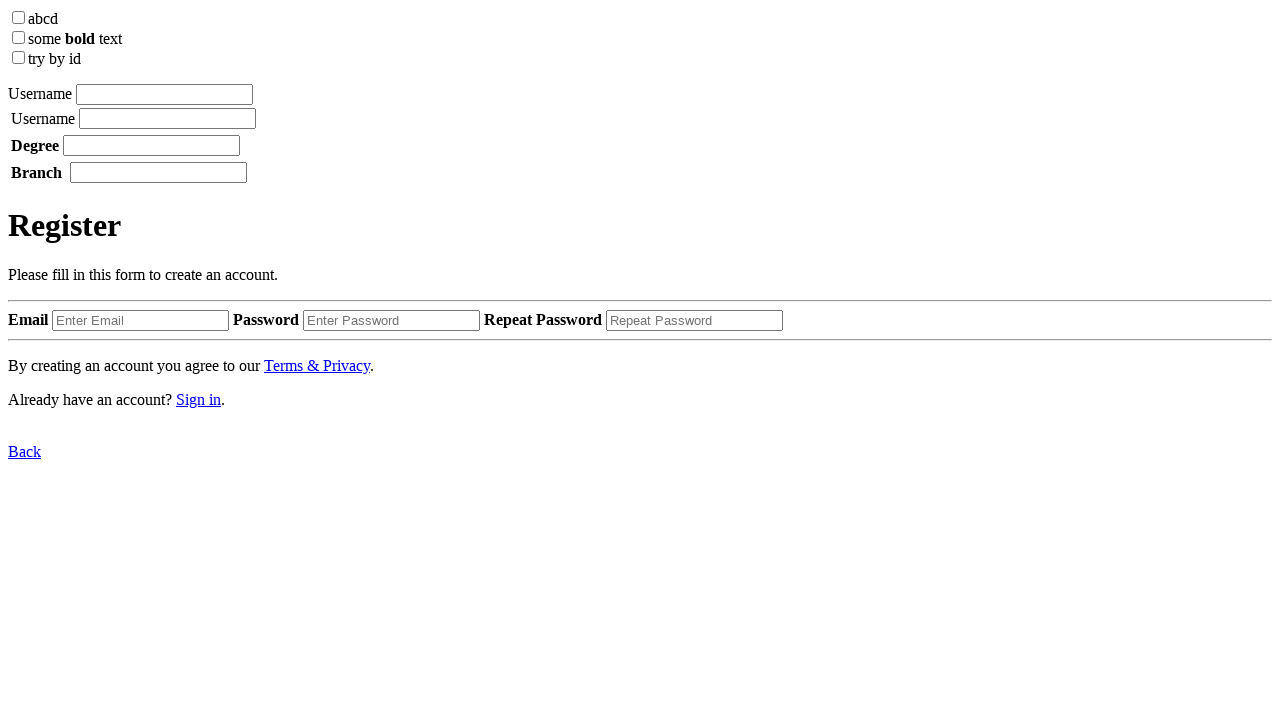

Clicked first input field at (164, 94) on xpath=/html/body/label[1]/input
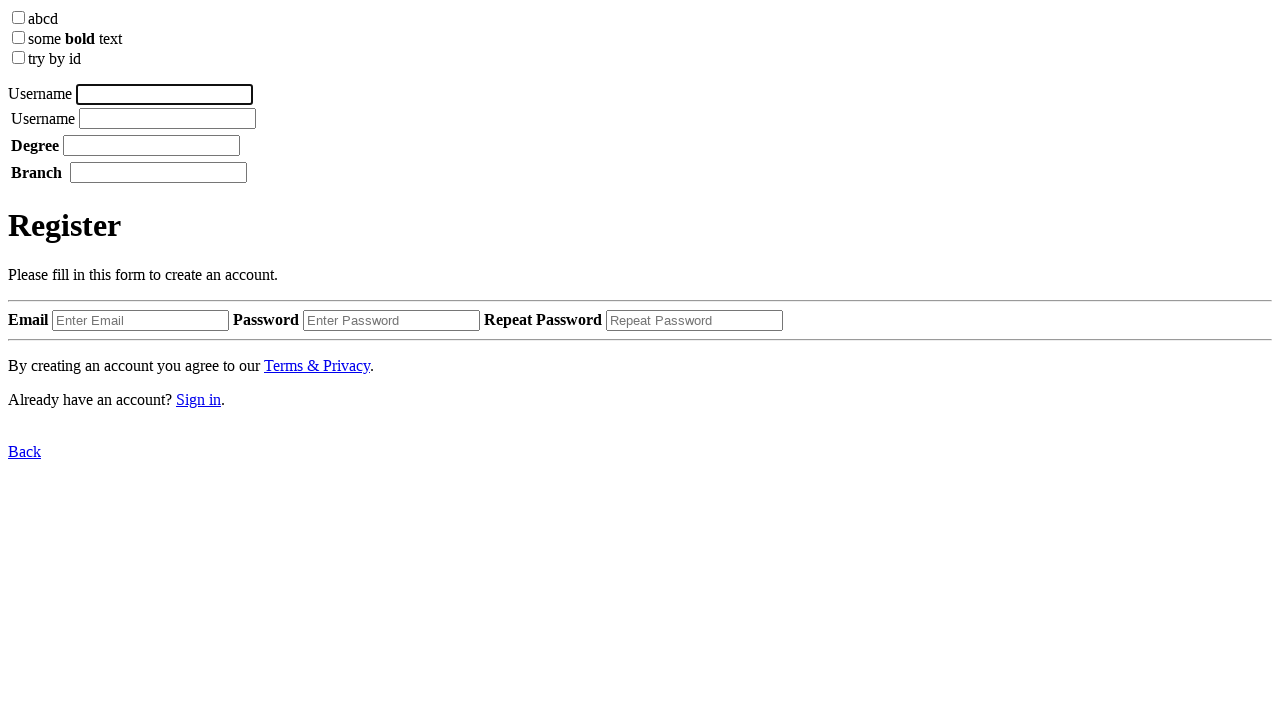

Typed 'username' in first field
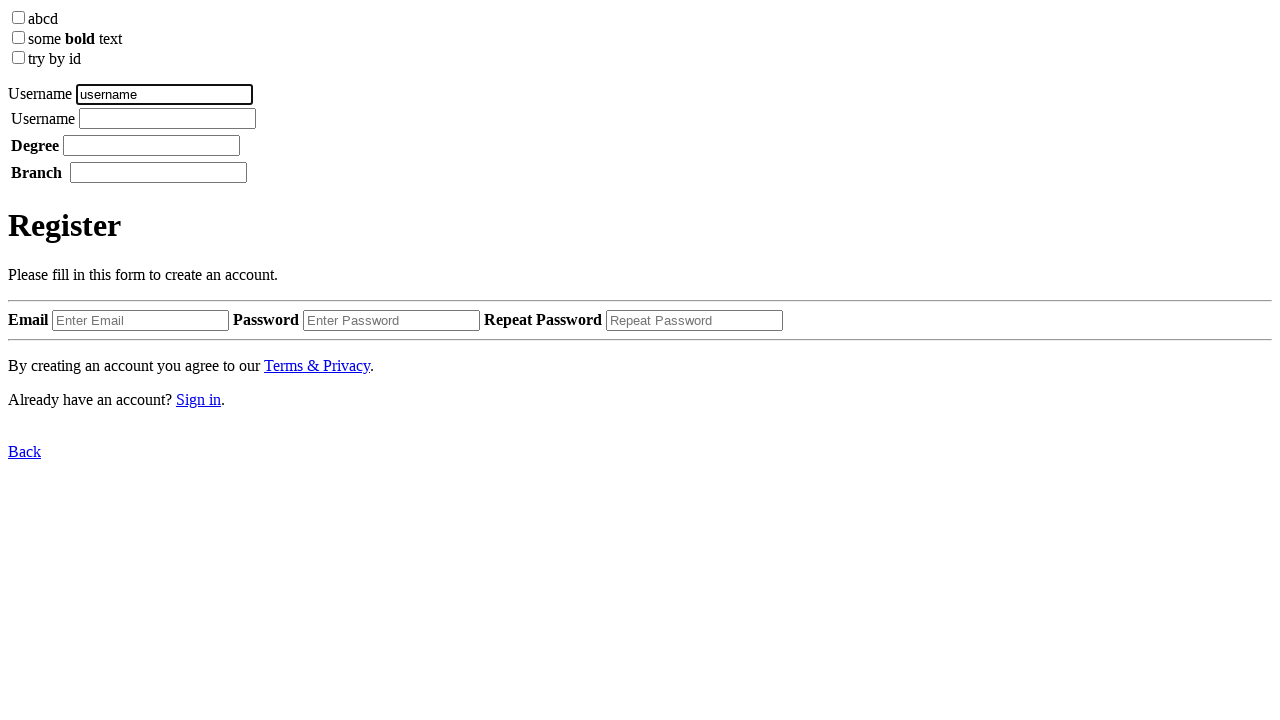

Pressed Space key
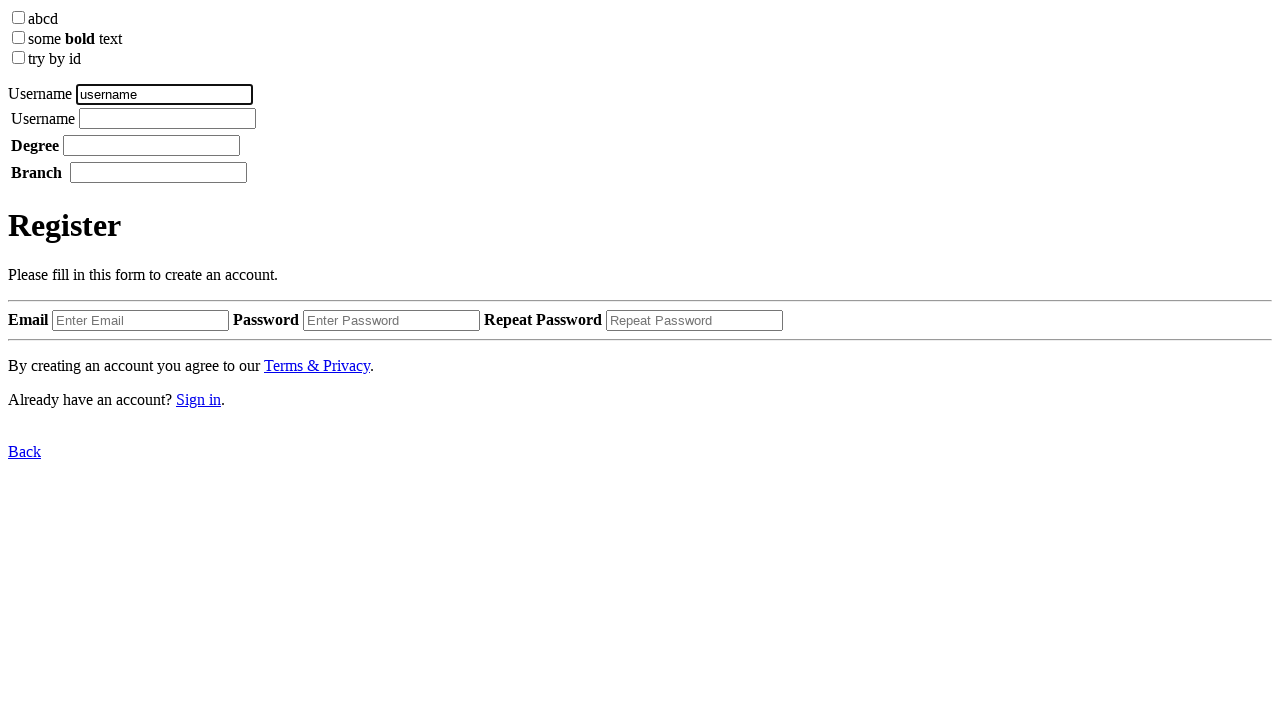

Typed 'tom' in first field
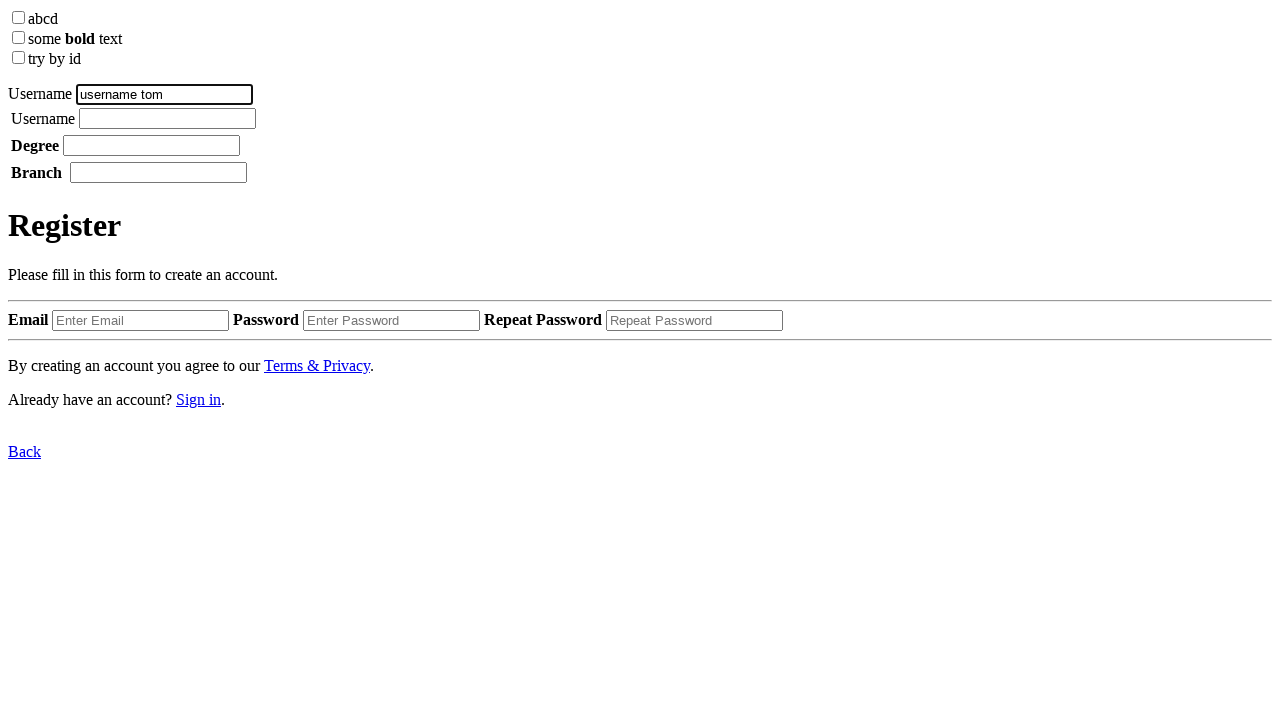

Pressed Backspace to delete last character
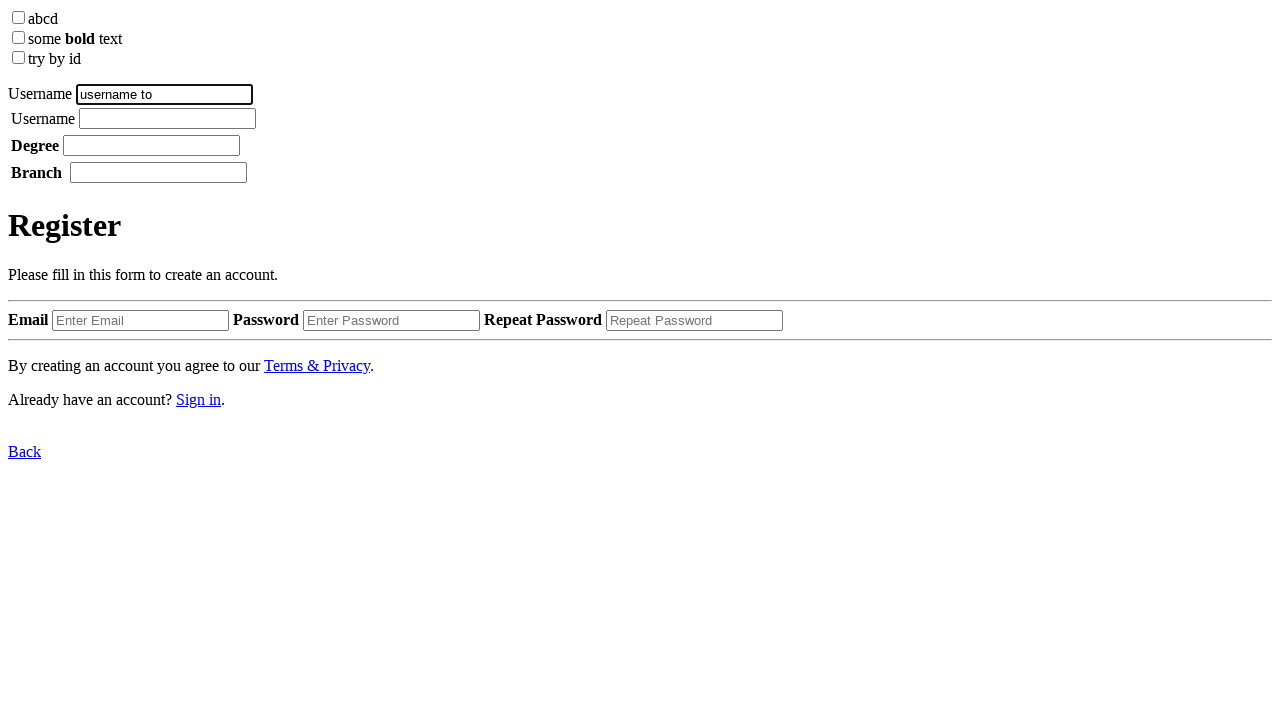

Selected all text with Control+A
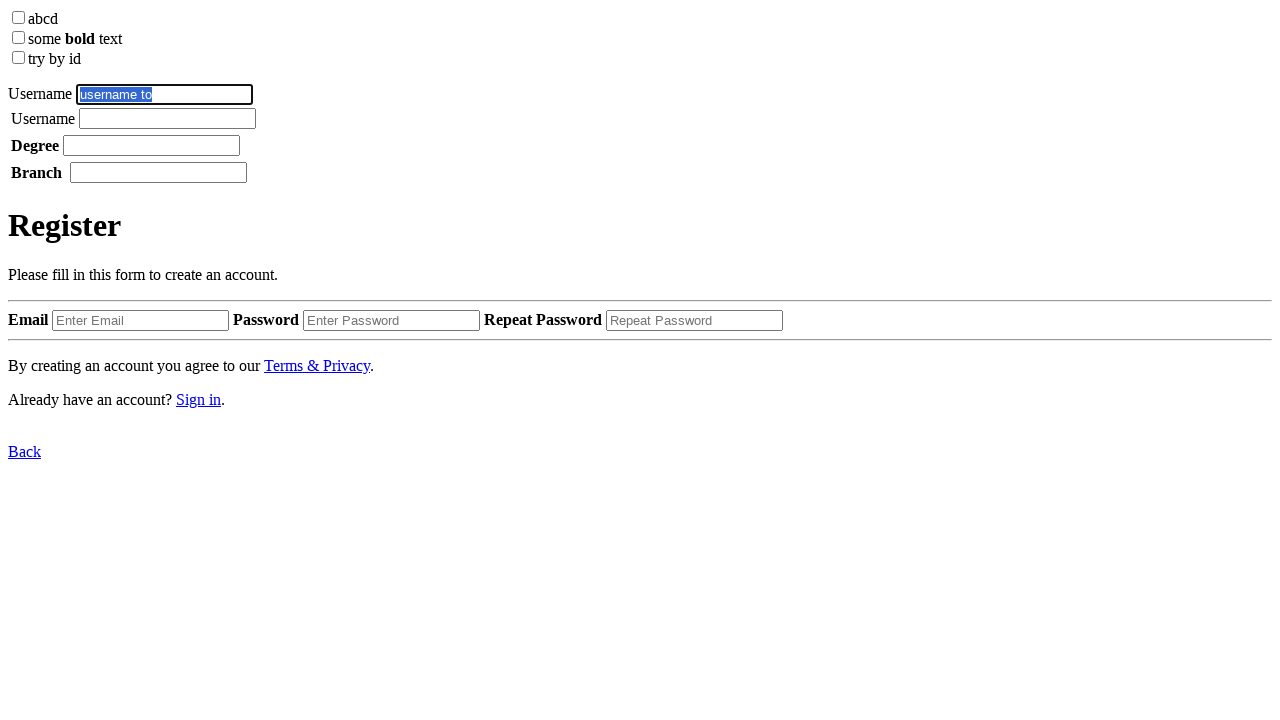

Copied selected text with Control+C
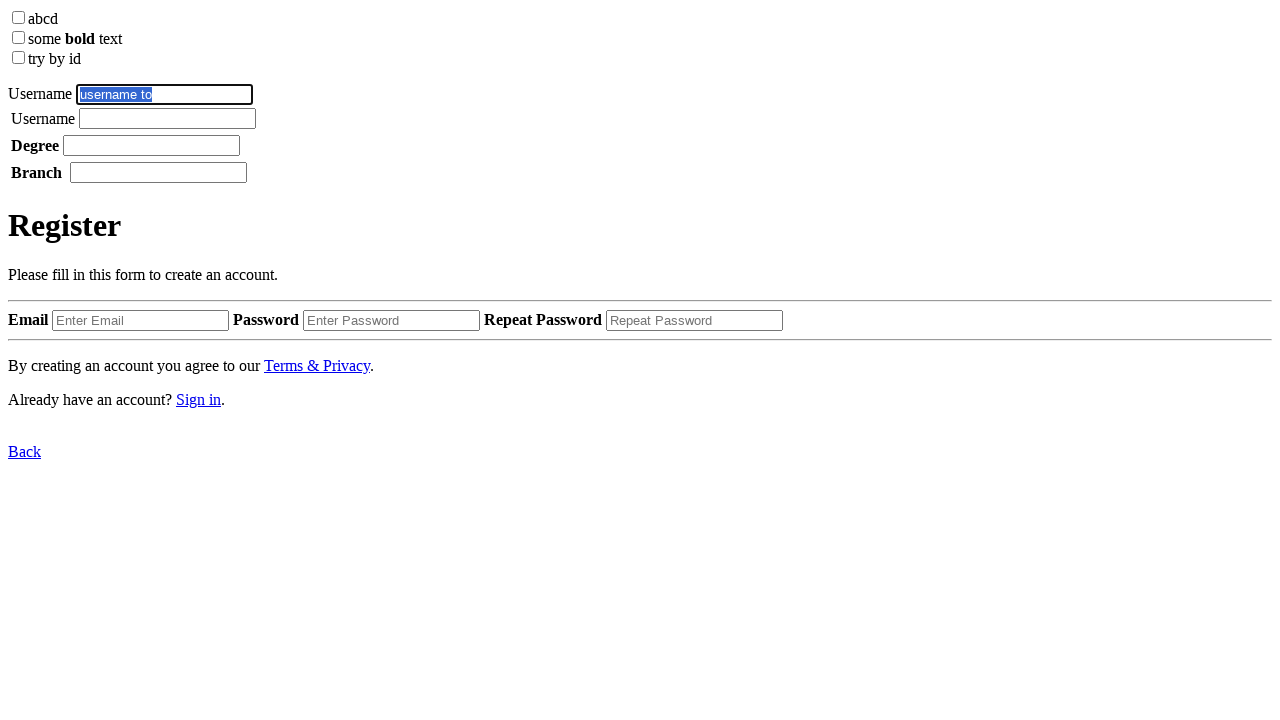

Clicked second input field at (168, 118) on xpath=/html/body/label[2]/table/tbody/tr/td[2]/input
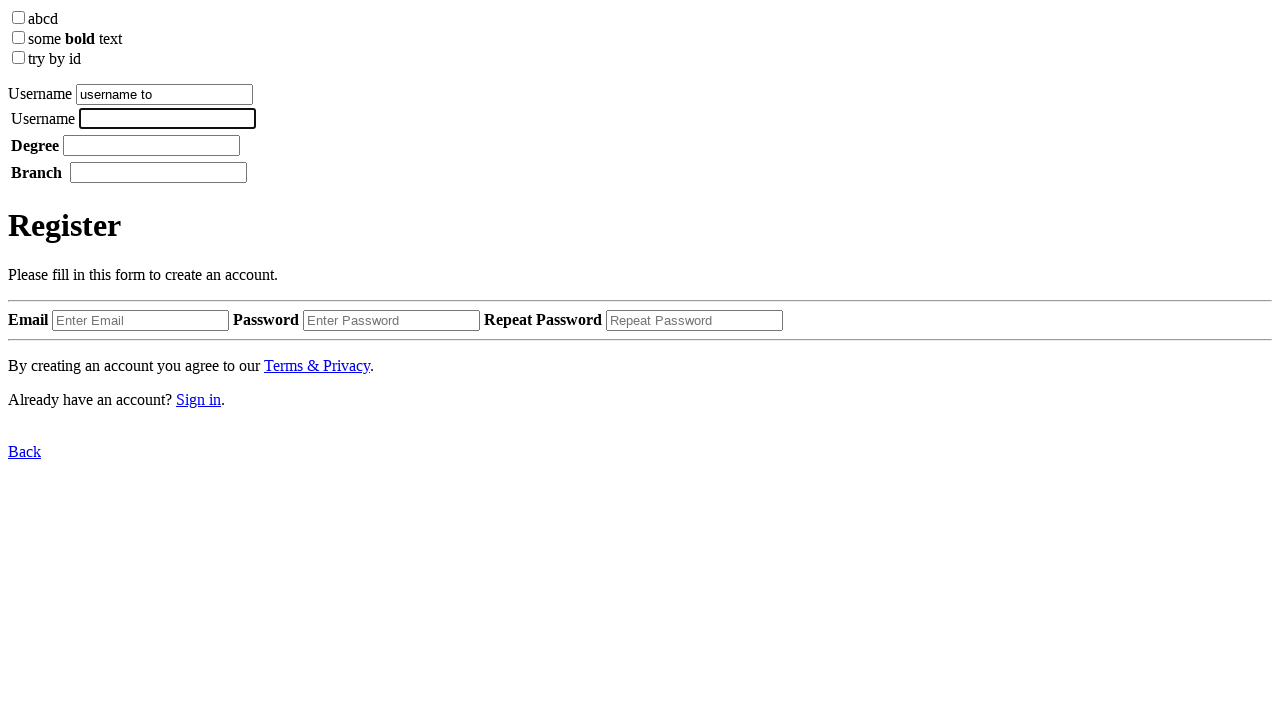

Pasted copied text with Control+V into second field
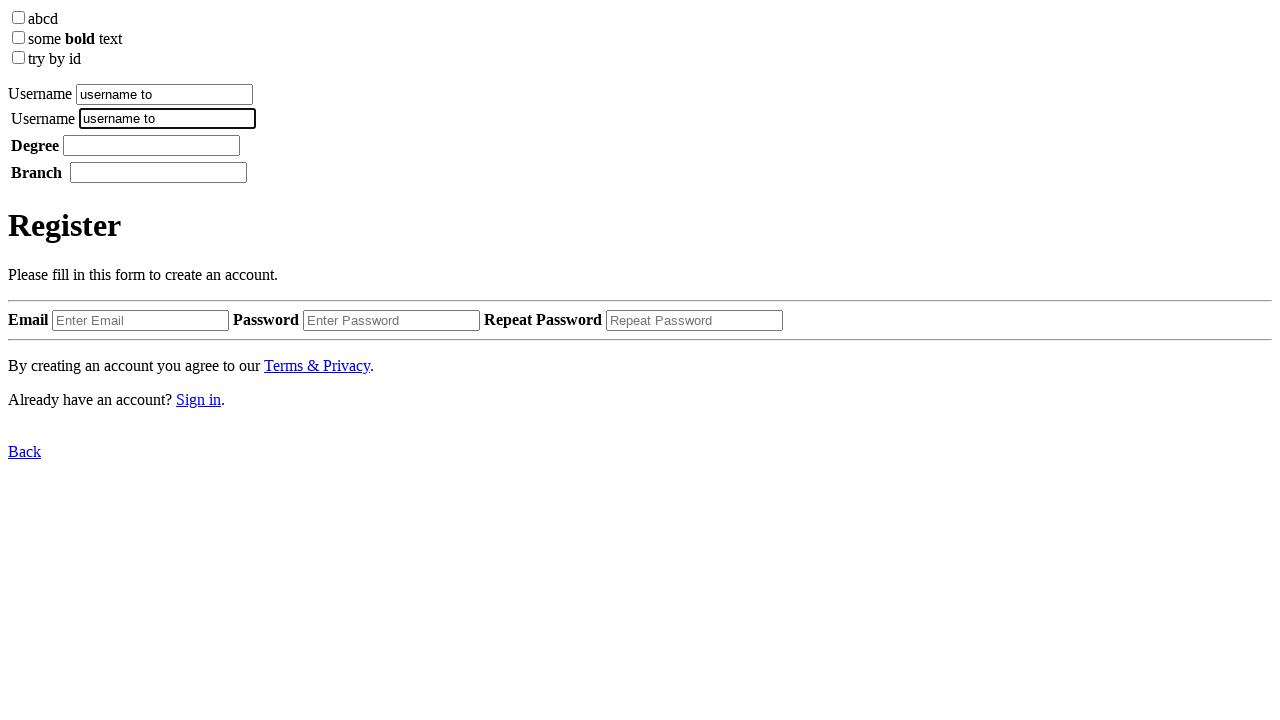

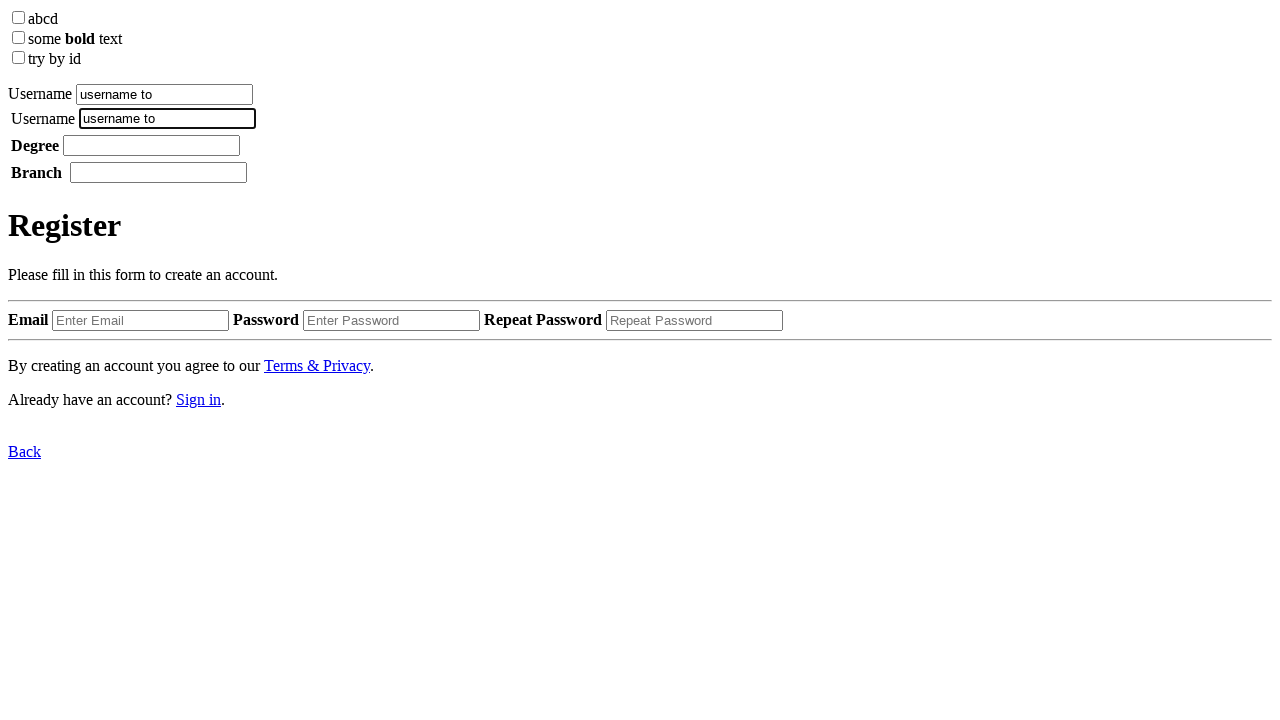